Tests navigation on an Angular demo app by clicking the library button while simulating network conditions

Starting URL: https://rahulshettyacademy.com/angularAppdemo/

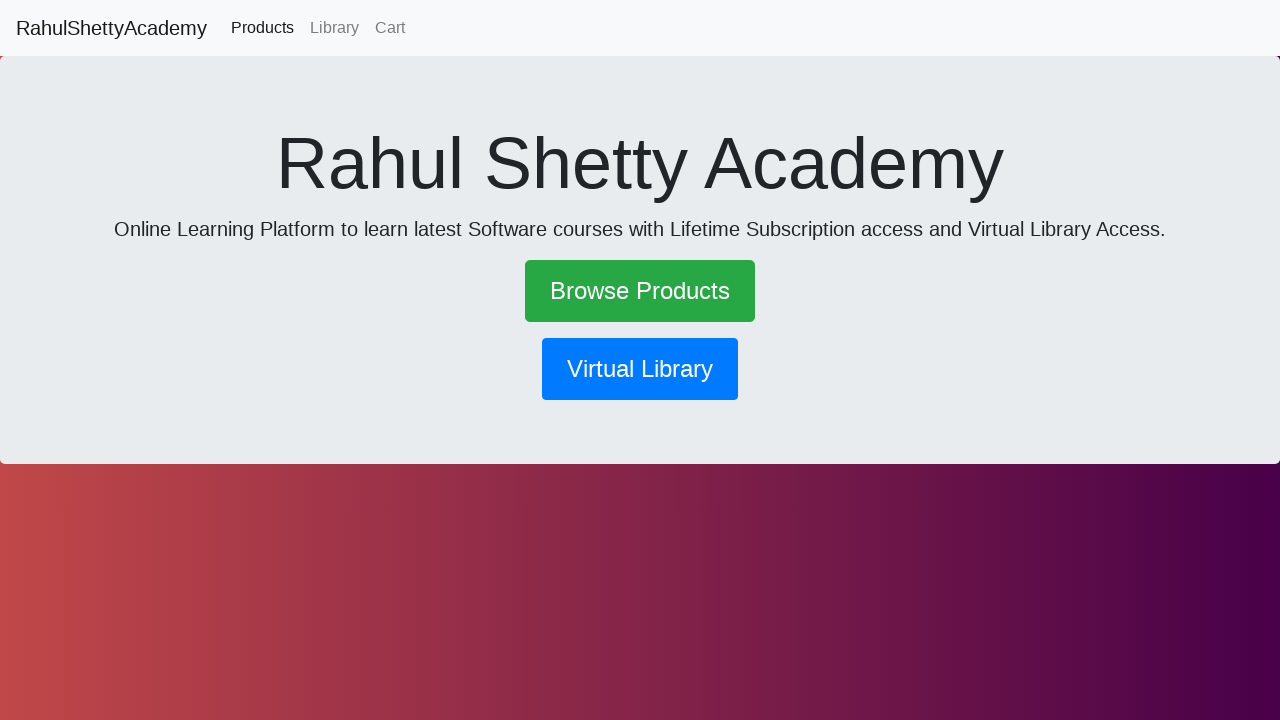

Clicked the library navigation button at (640, 369) on button[routerlink='/library']
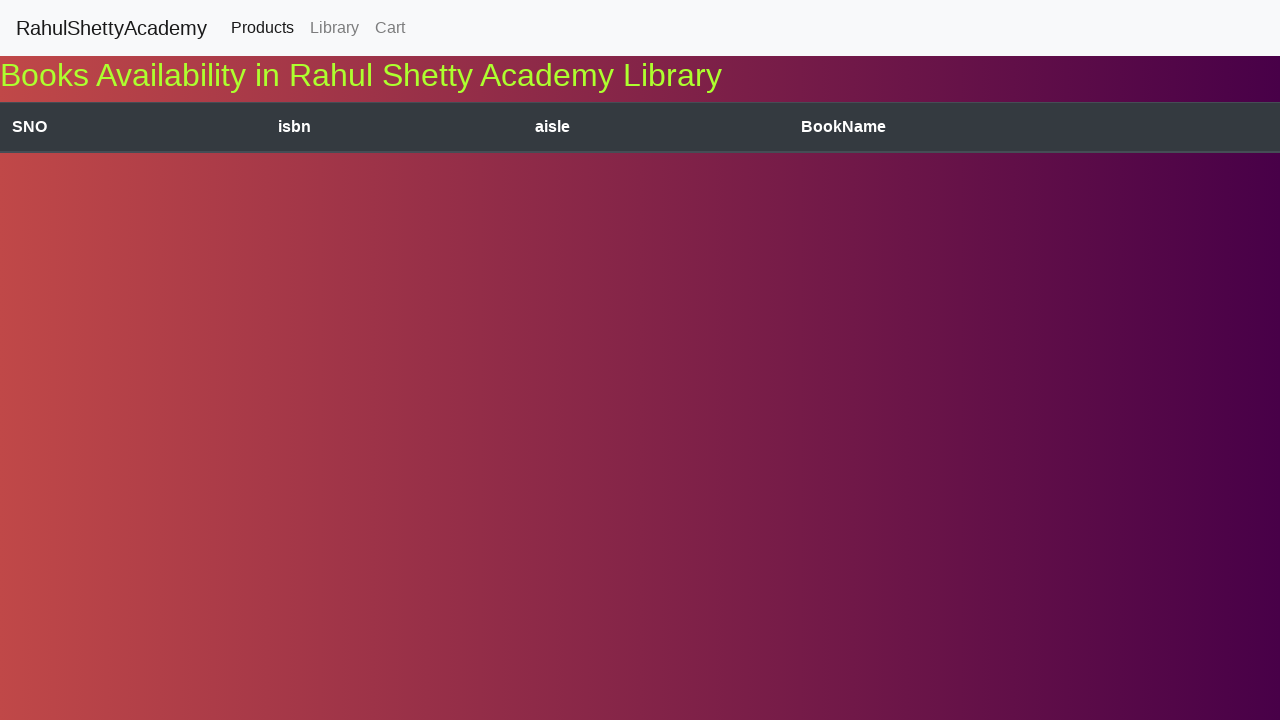

Navigation to library completed with network idle
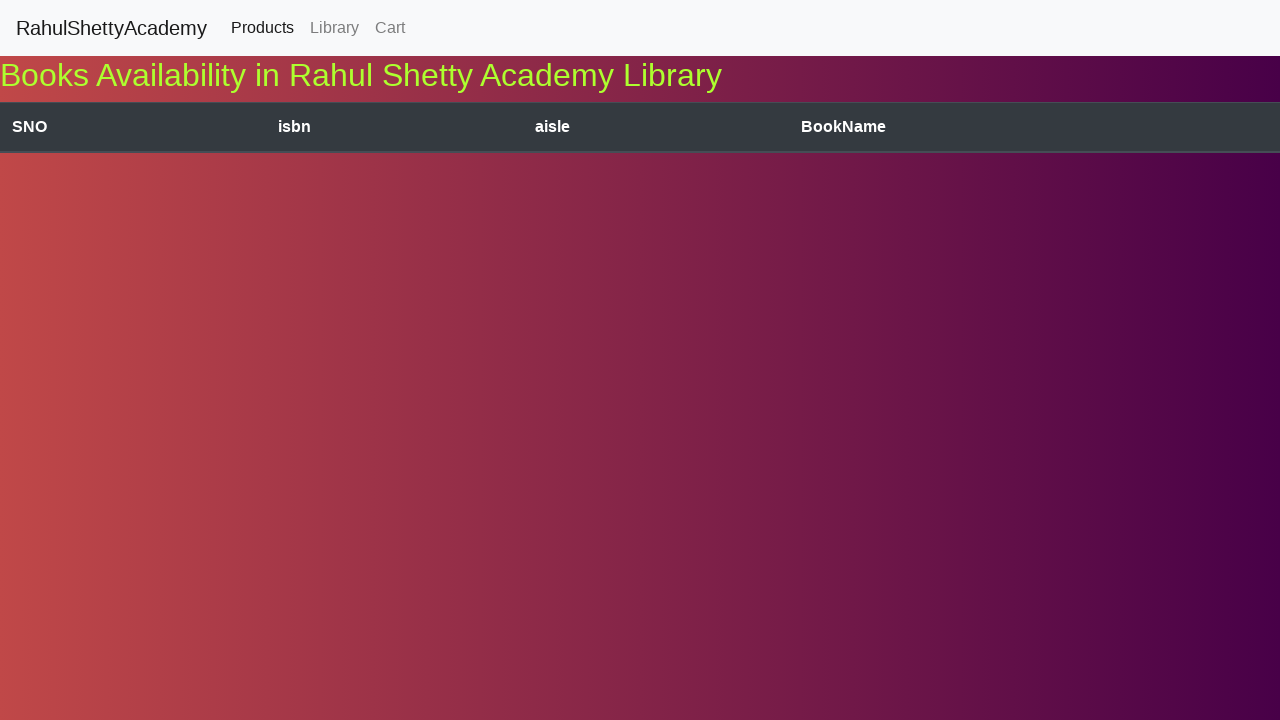

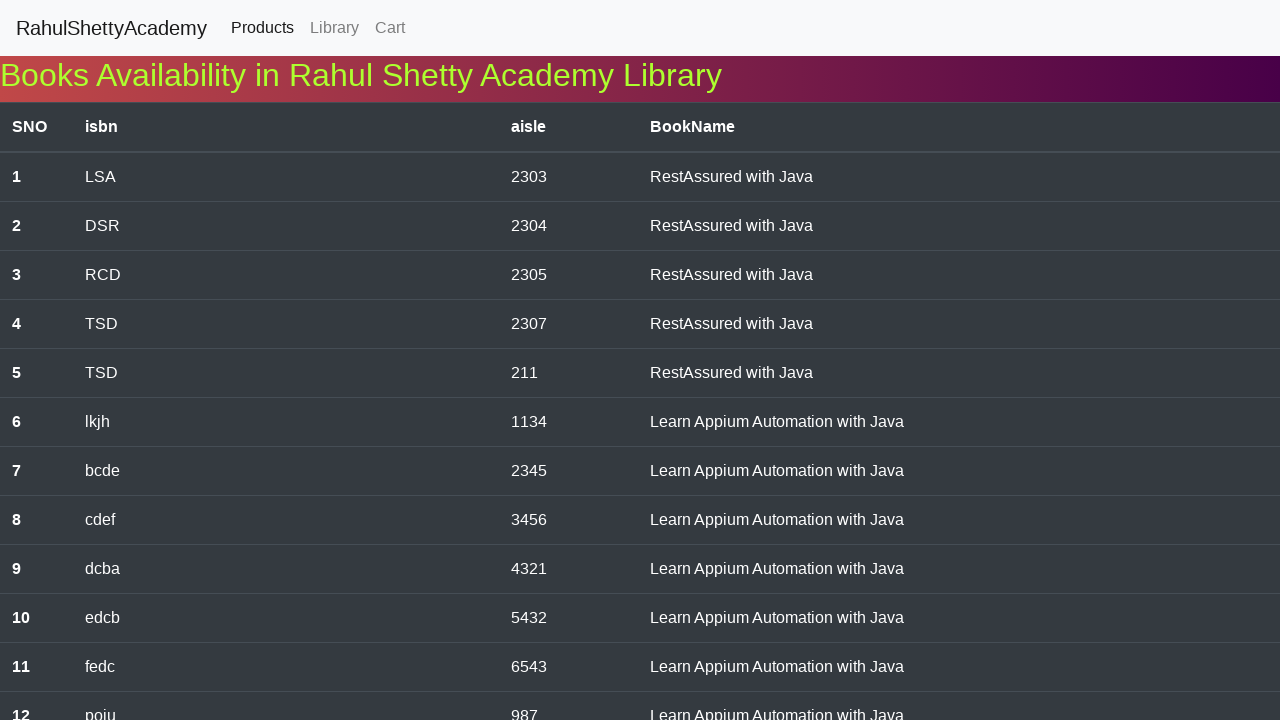